Tests toggling between tile and list display views for the article list by clicking view switch buttons

Starting URL: https://fintan.jp

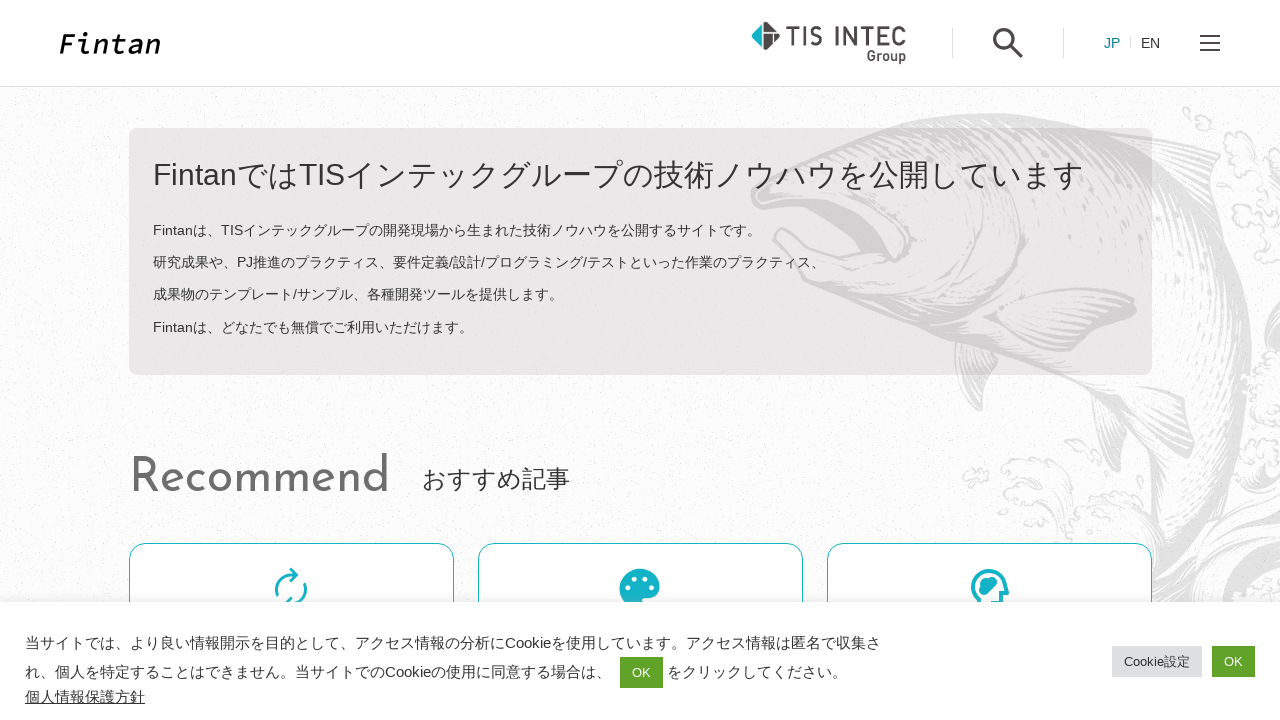

Located list view button element
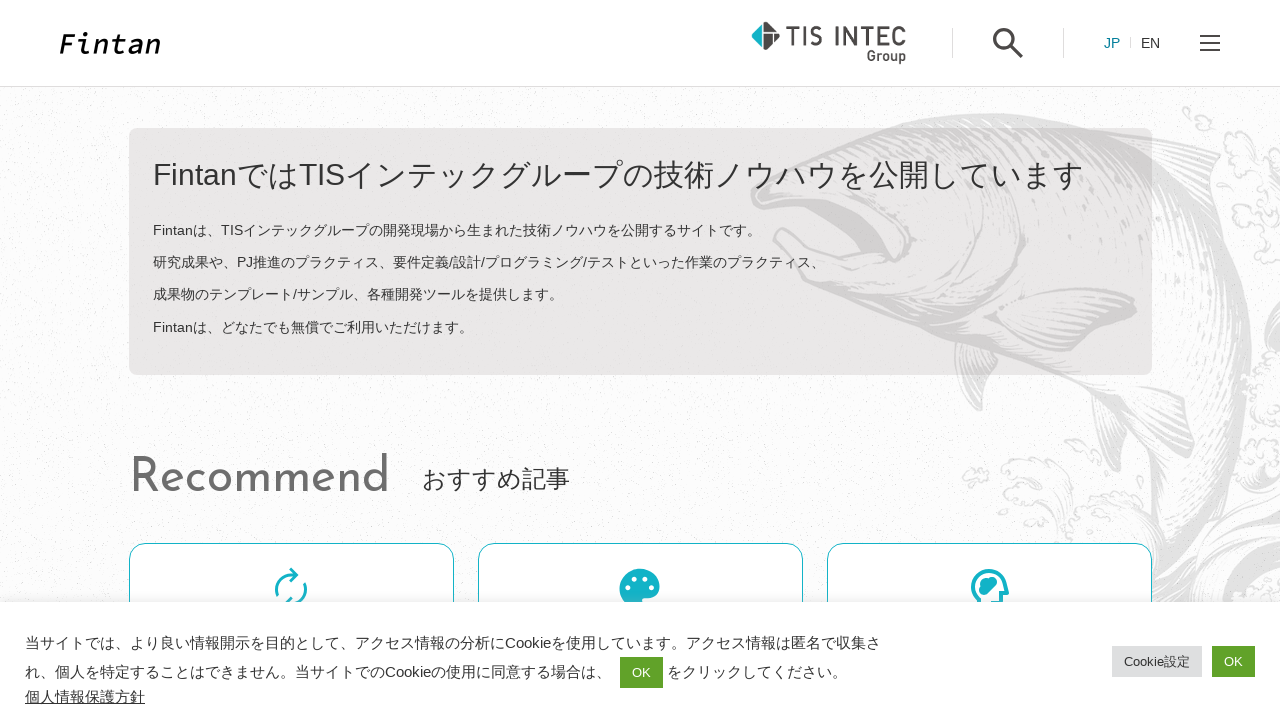

Located tile view button element
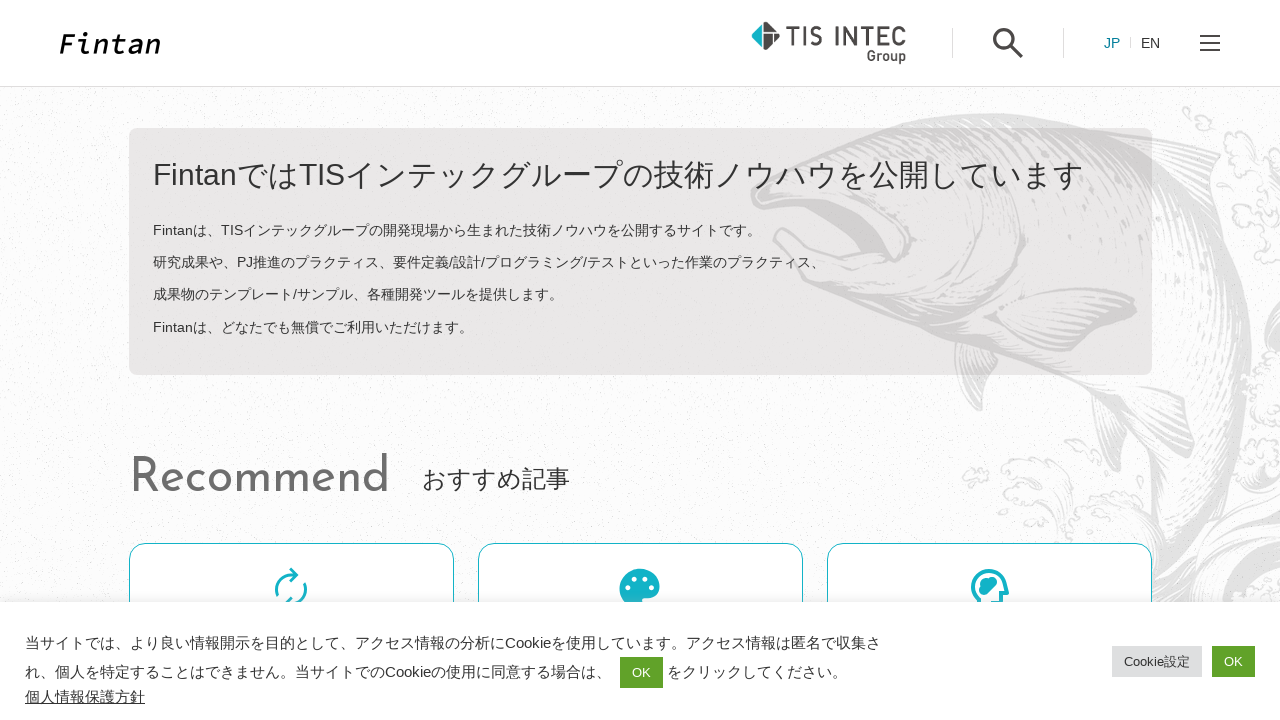

Located blog list container element
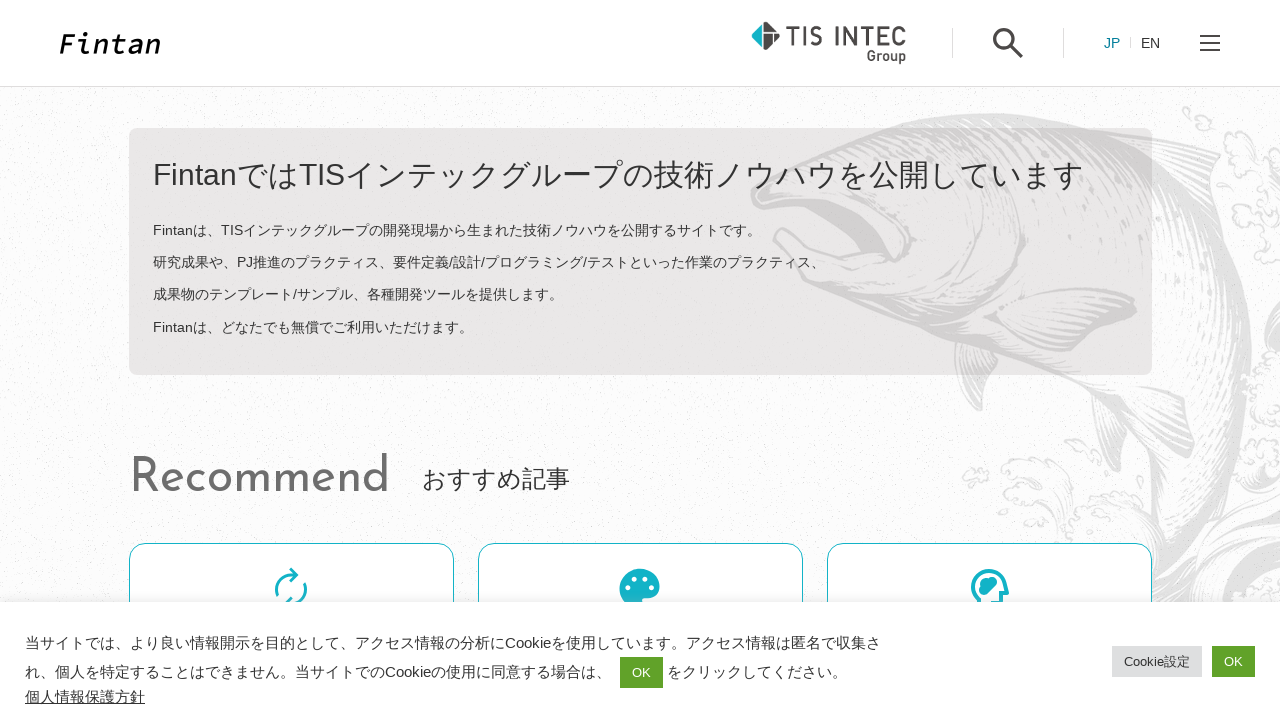

Verified list button has is_active class
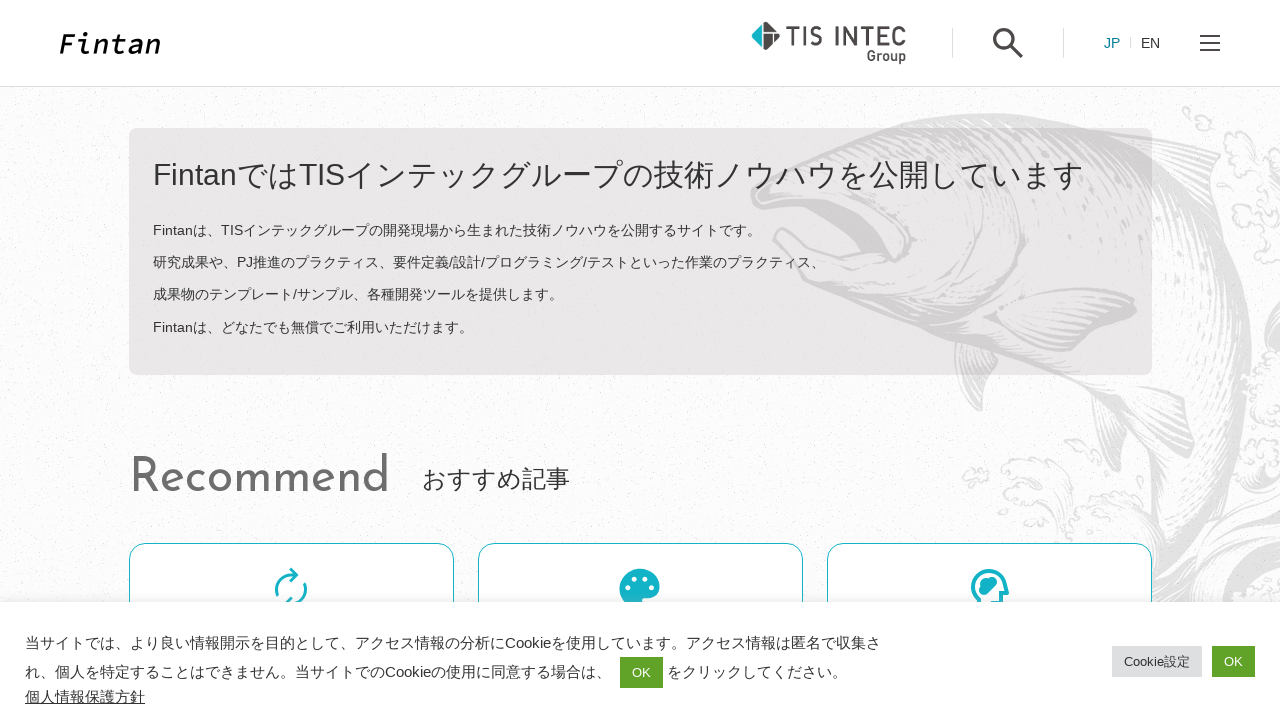

Verified blog list has list-view class in initial state
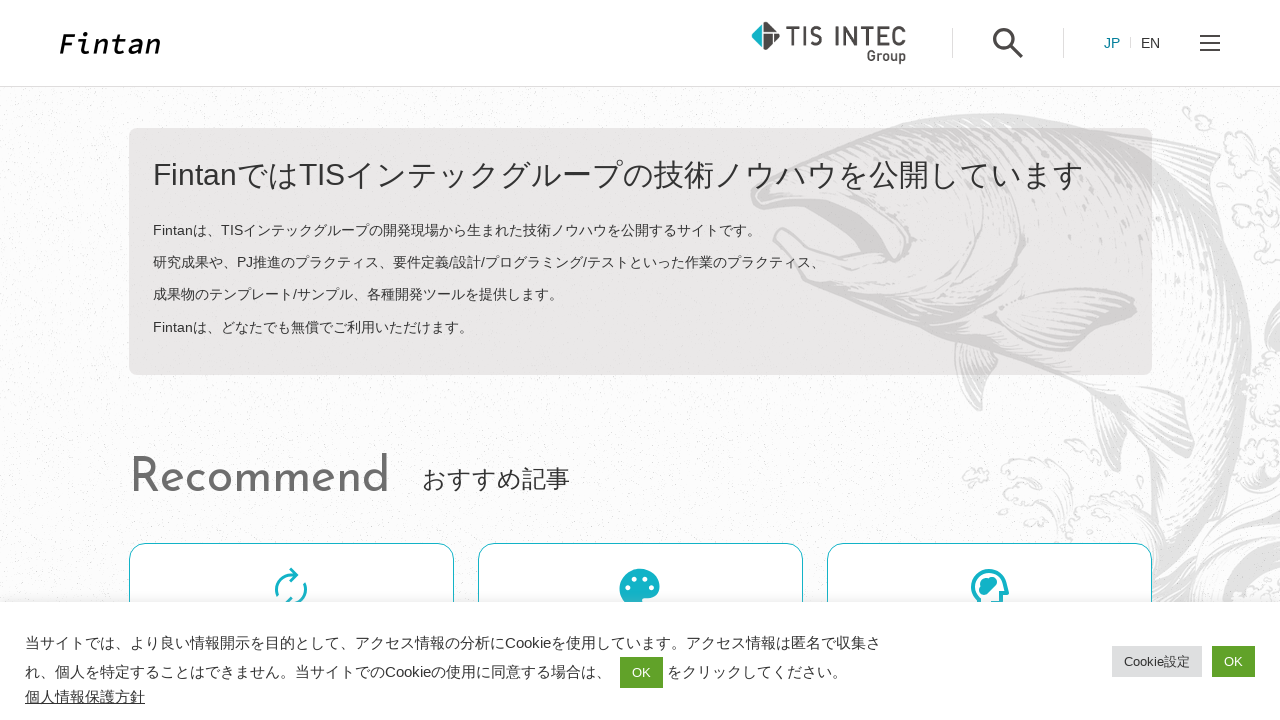

Clicked tile view button to switch display at (1096, 361) on .o-card-switch__button.o-card-switch__button--icon >> nth=0
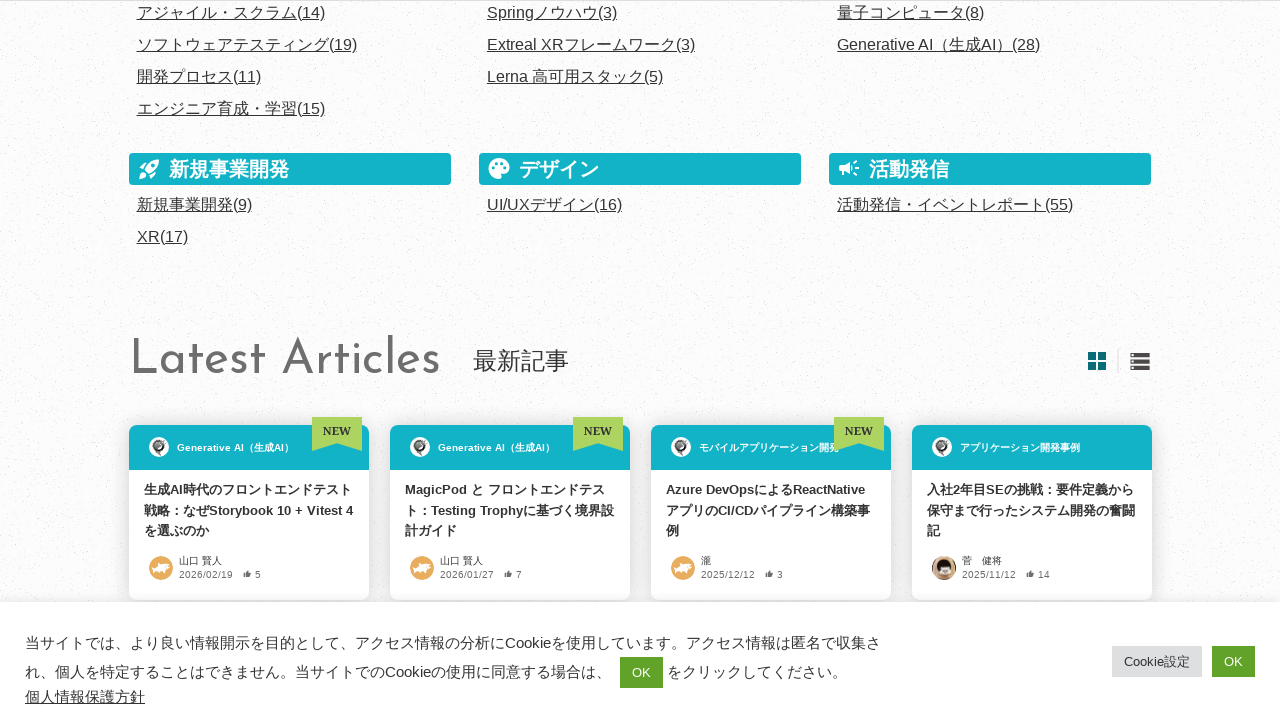

Waited 300ms for tile view transition
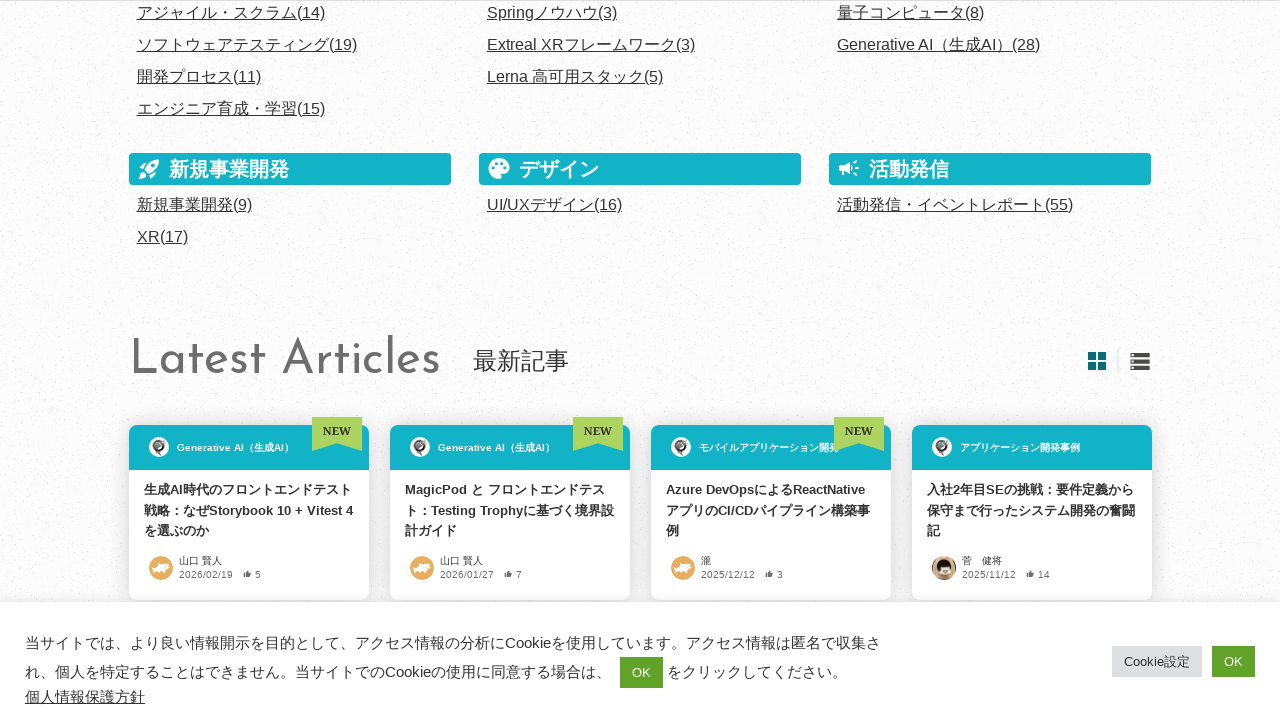

Verified tile button now has is_active class
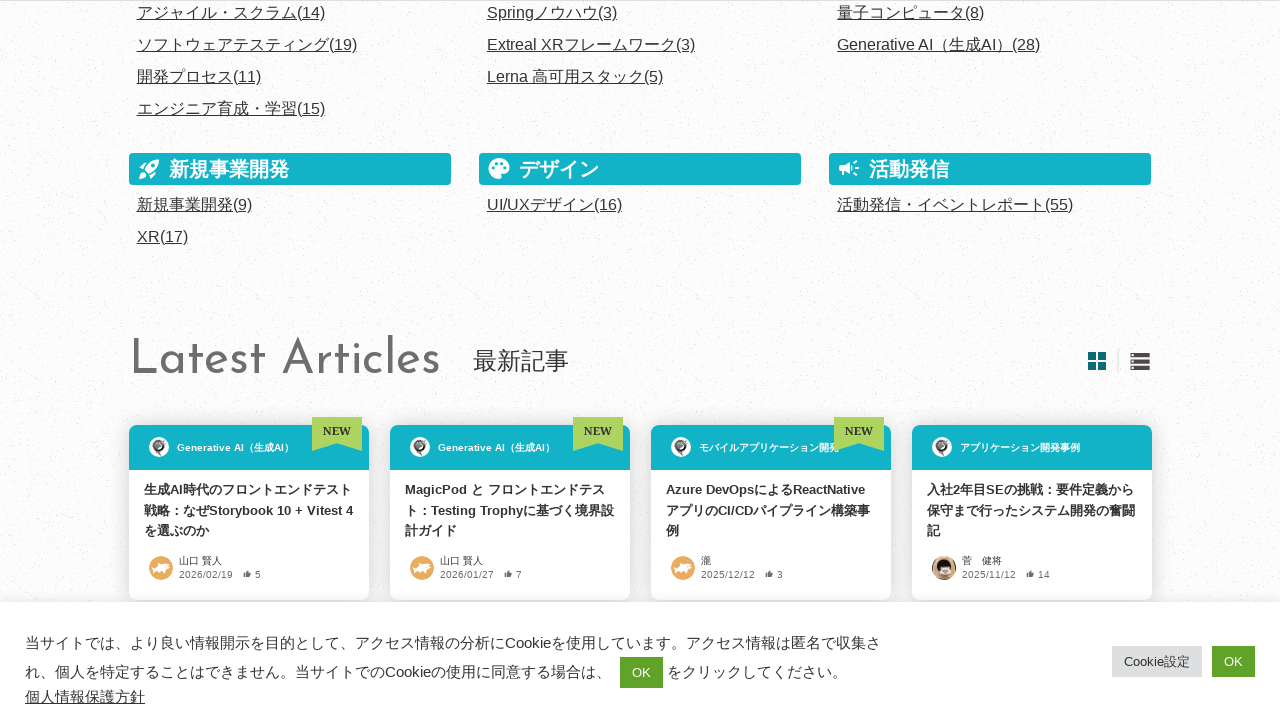

Verified blog list no longer has list-view class after switching to tile view
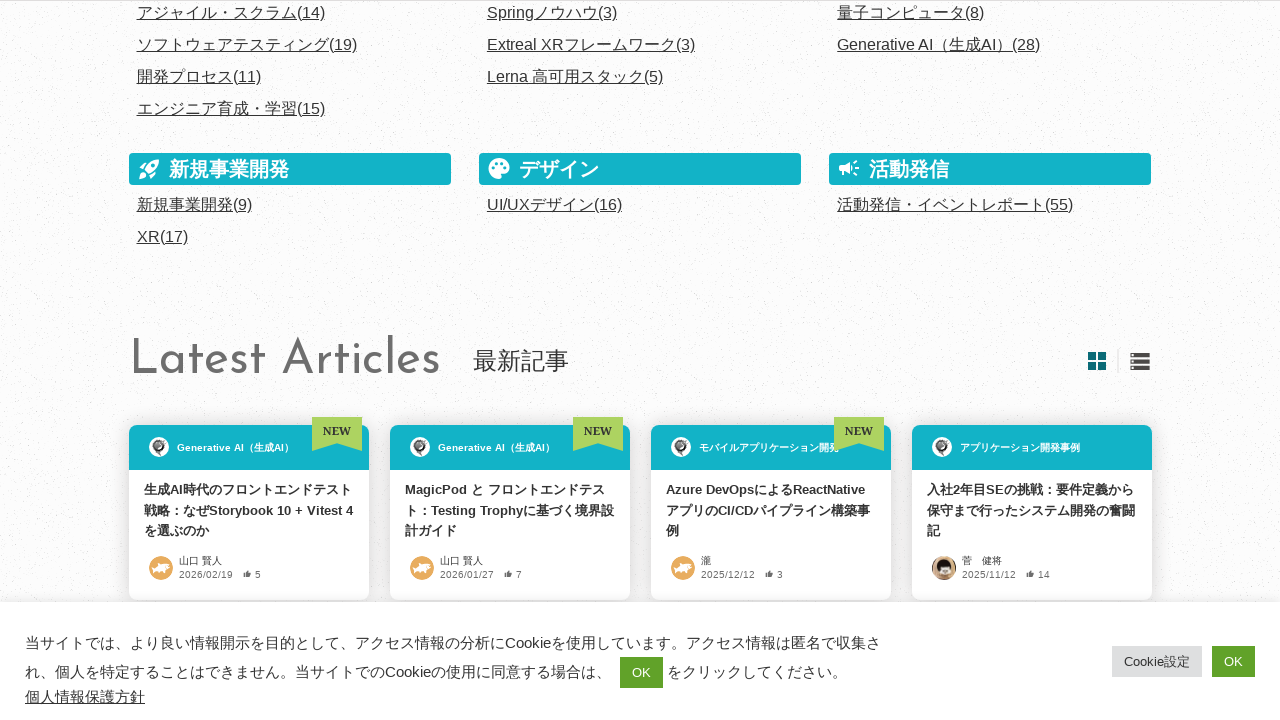

Clicked list view button to switch back to list display at (1140, 361) on .o-card-switch__button.o-card-switch__button--list >> nth=0
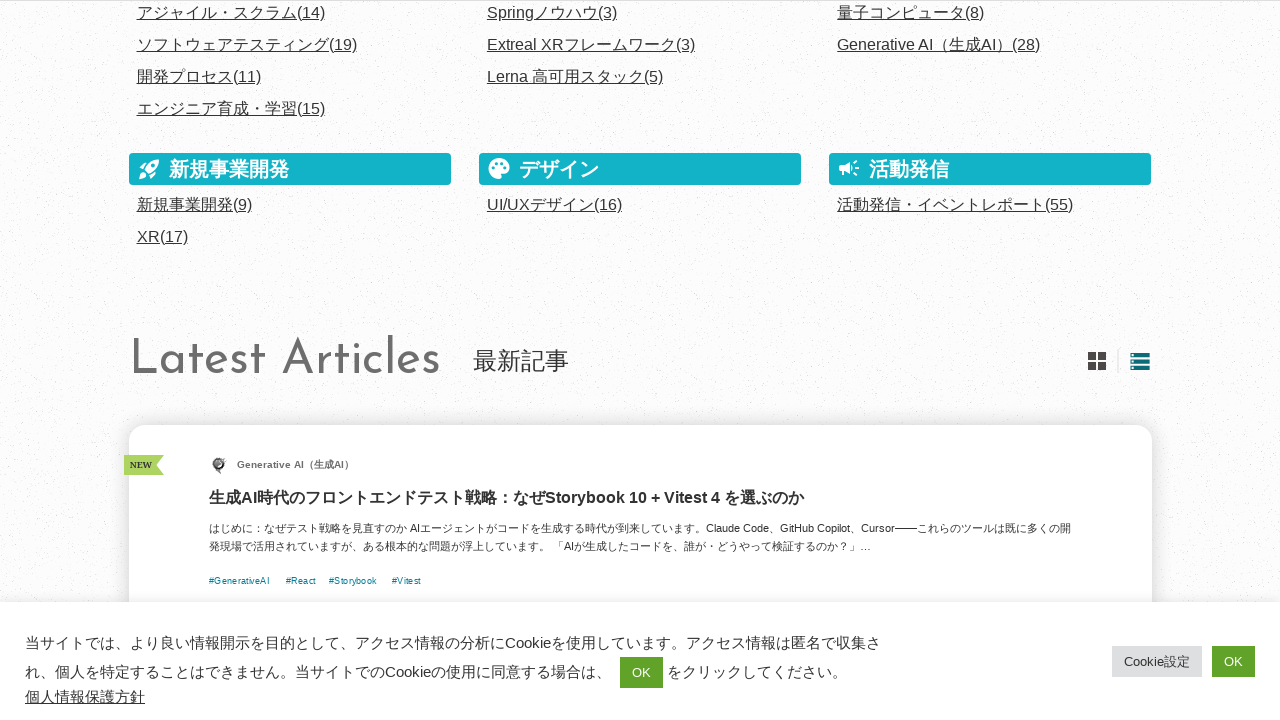

Waited 300ms for list view transition
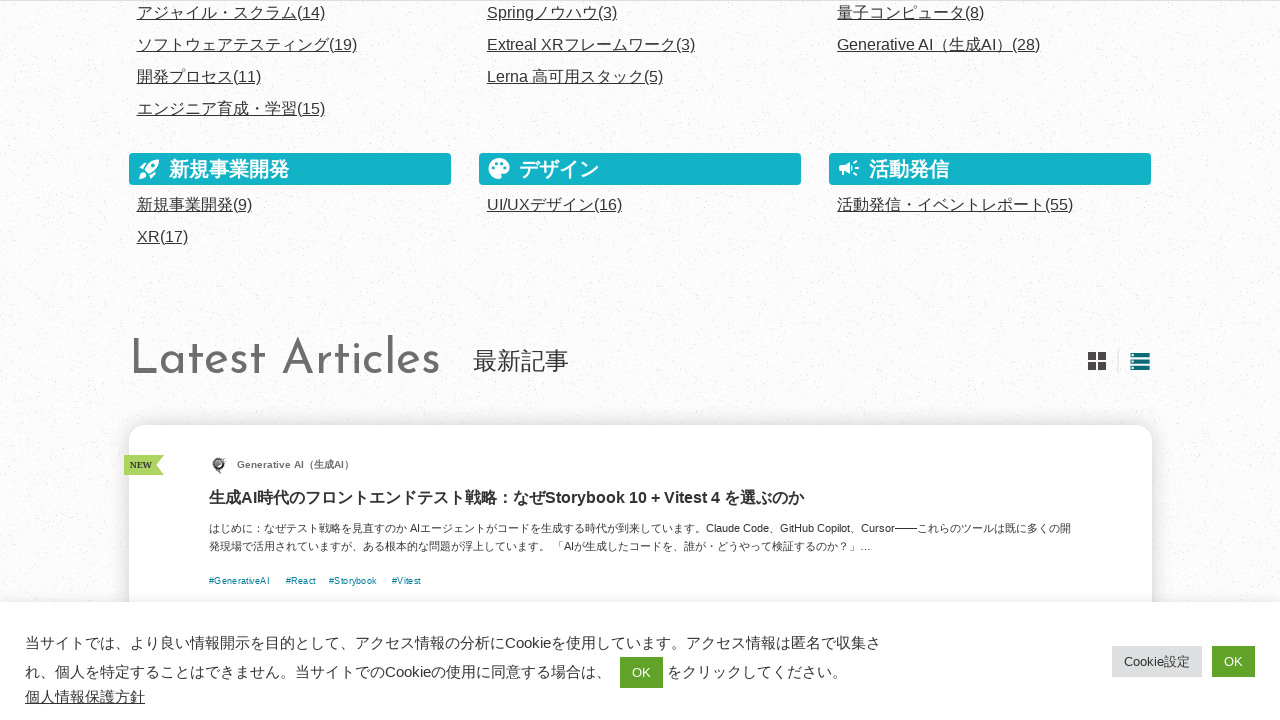

Verified list button has is_active class again
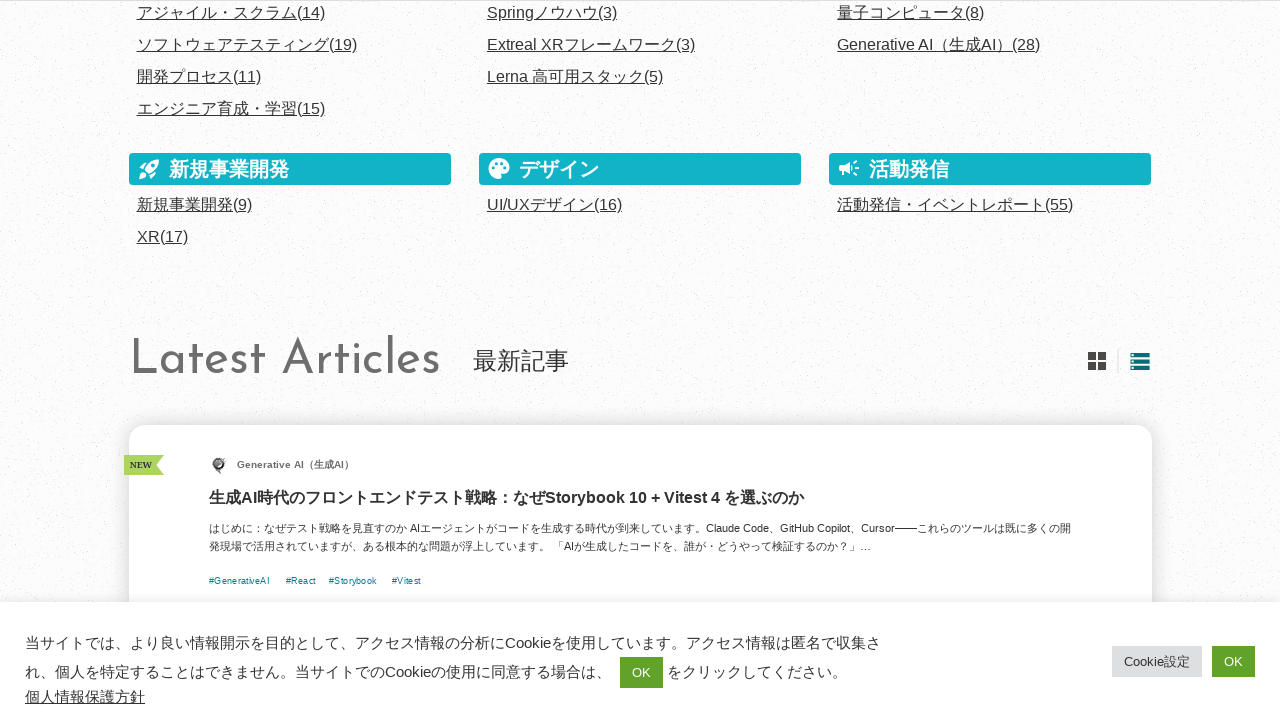

Verified blog list has list-view class after switching back to list view
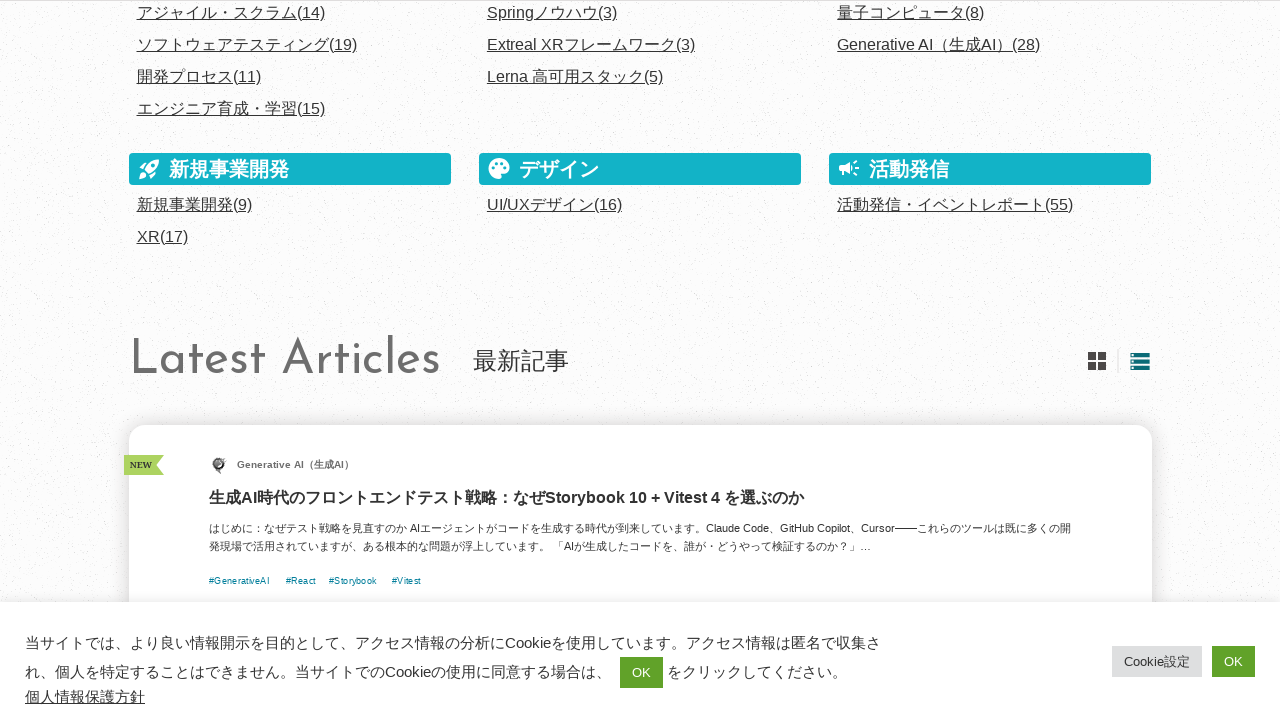

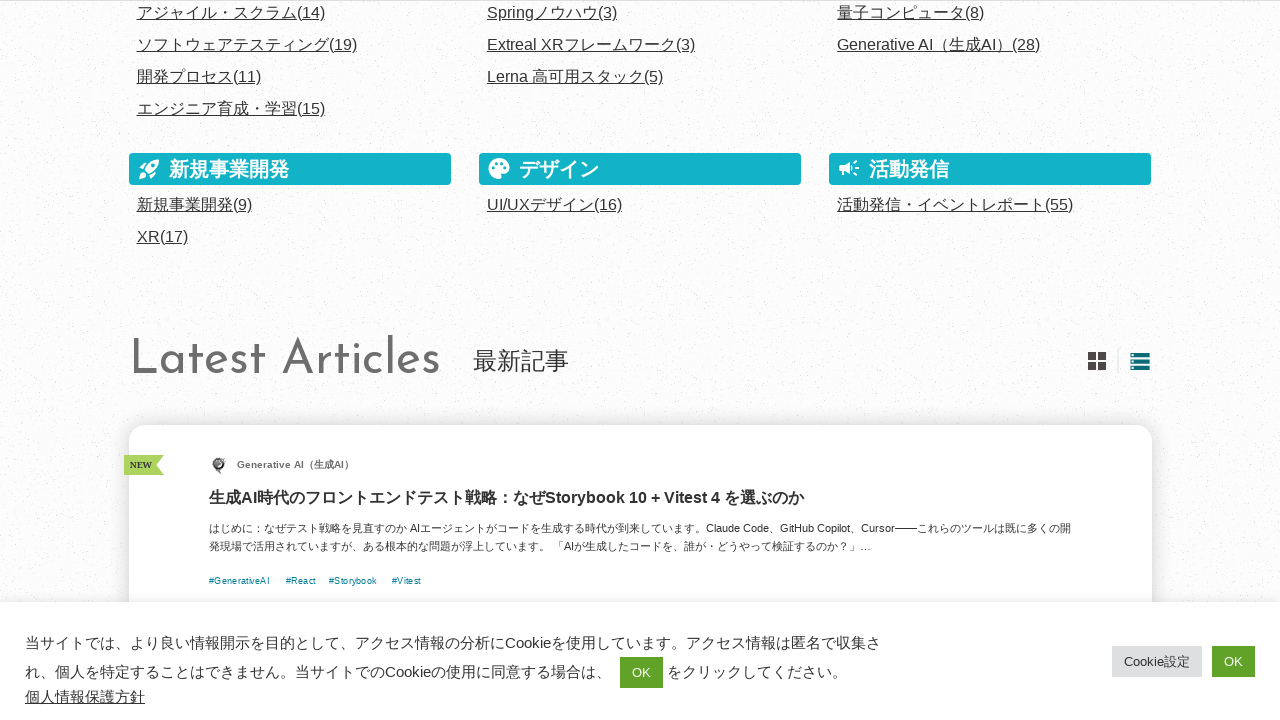